Navigates to the-internet.herokuapp.com and clicks on the key presses link to navigate to that section of the site.

Starting URL: http://the-internet.herokuapp.com

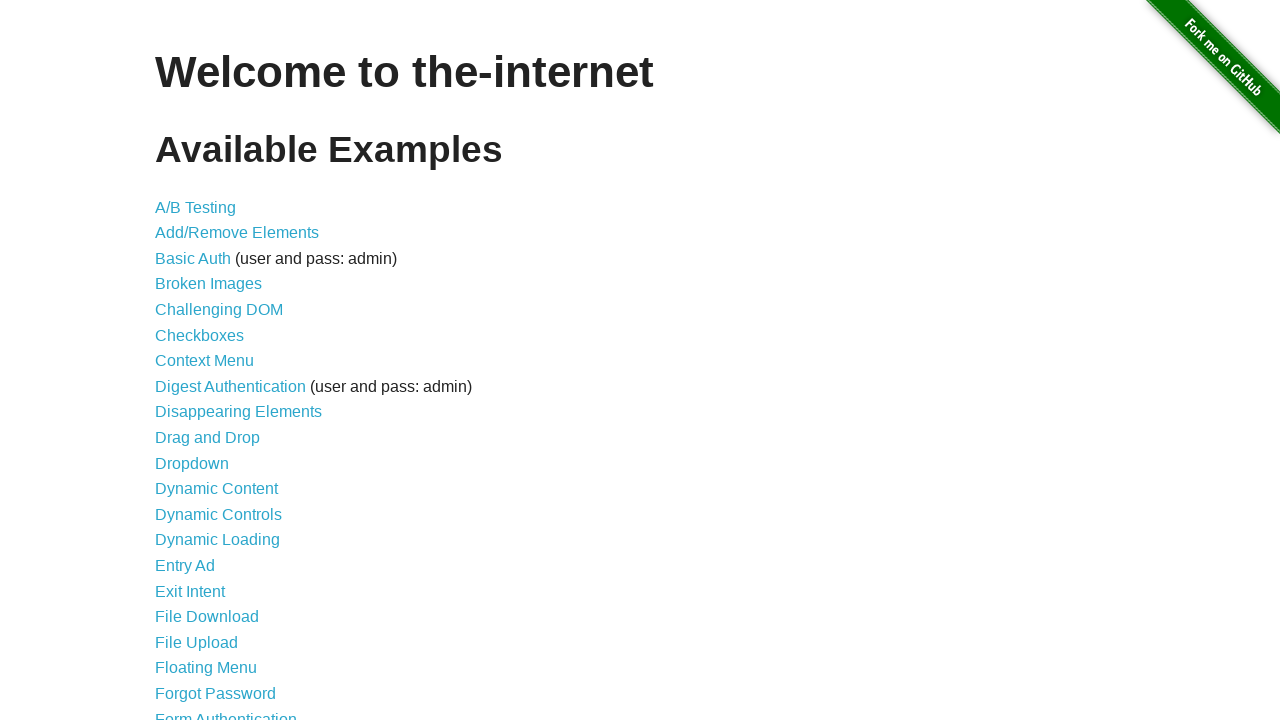

Clicked on the key presses link at (200, 360) on a[href='/key_presses']
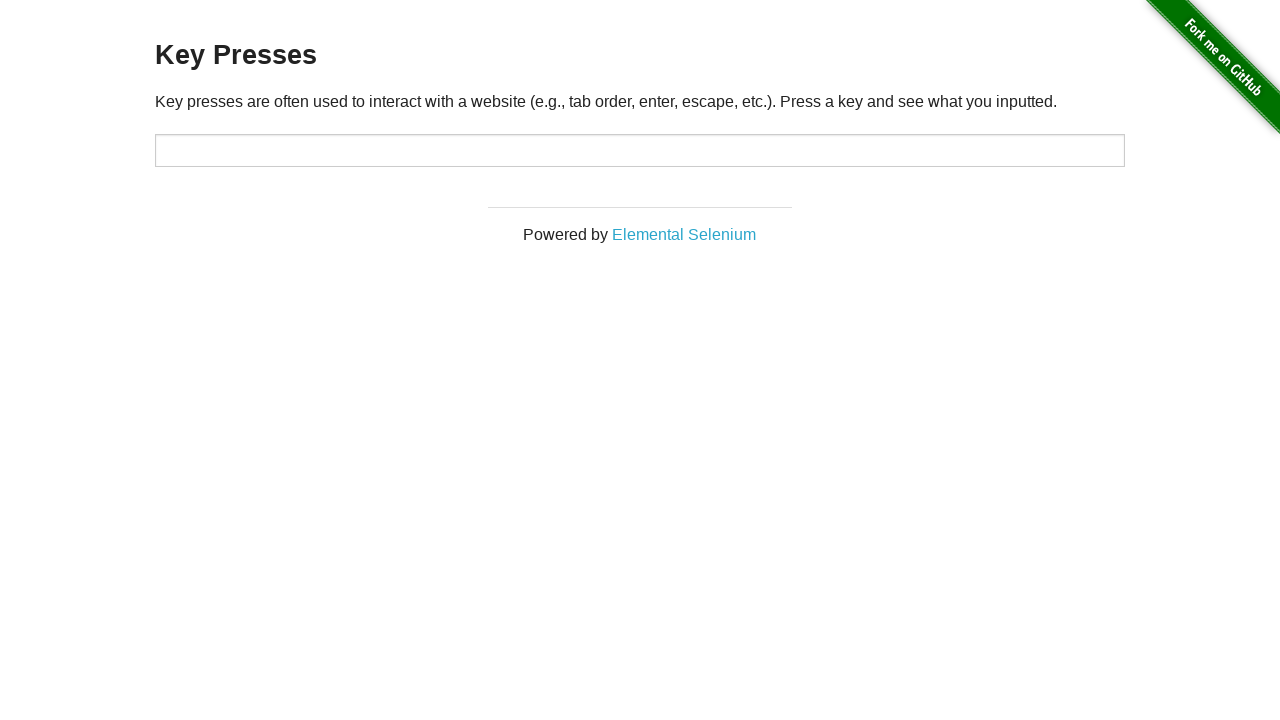

Key presses page loaded successfully
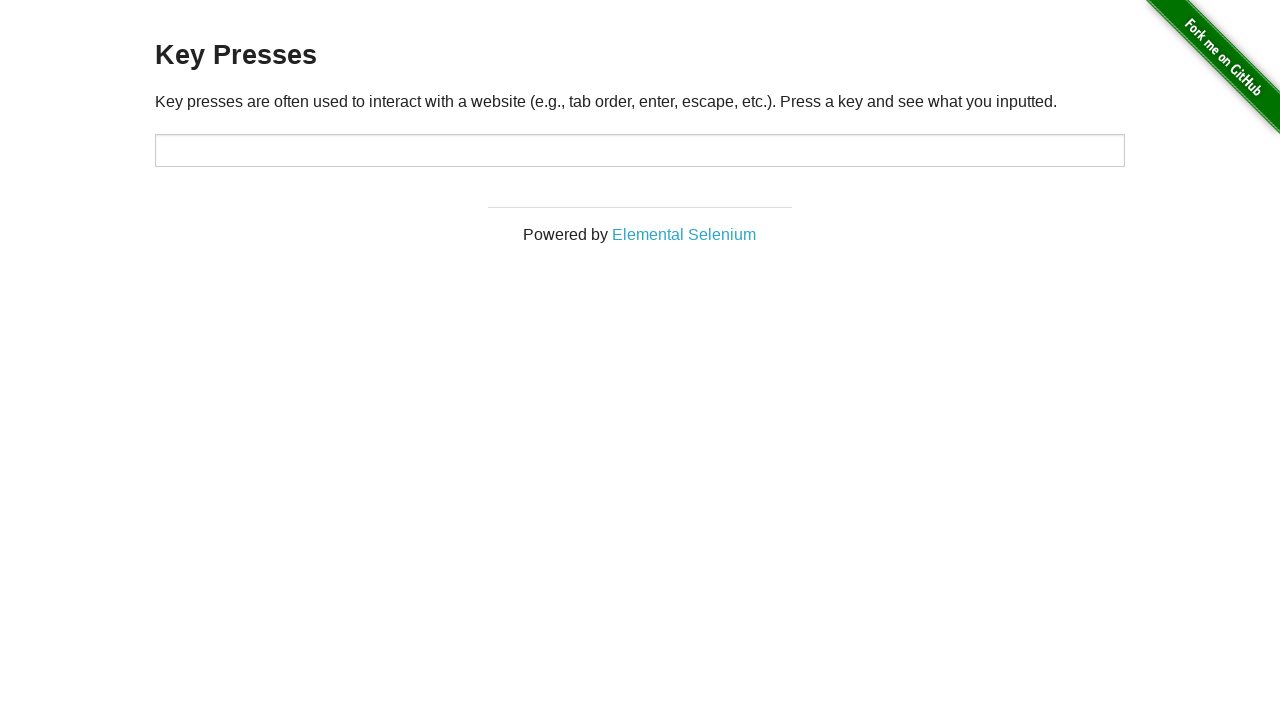

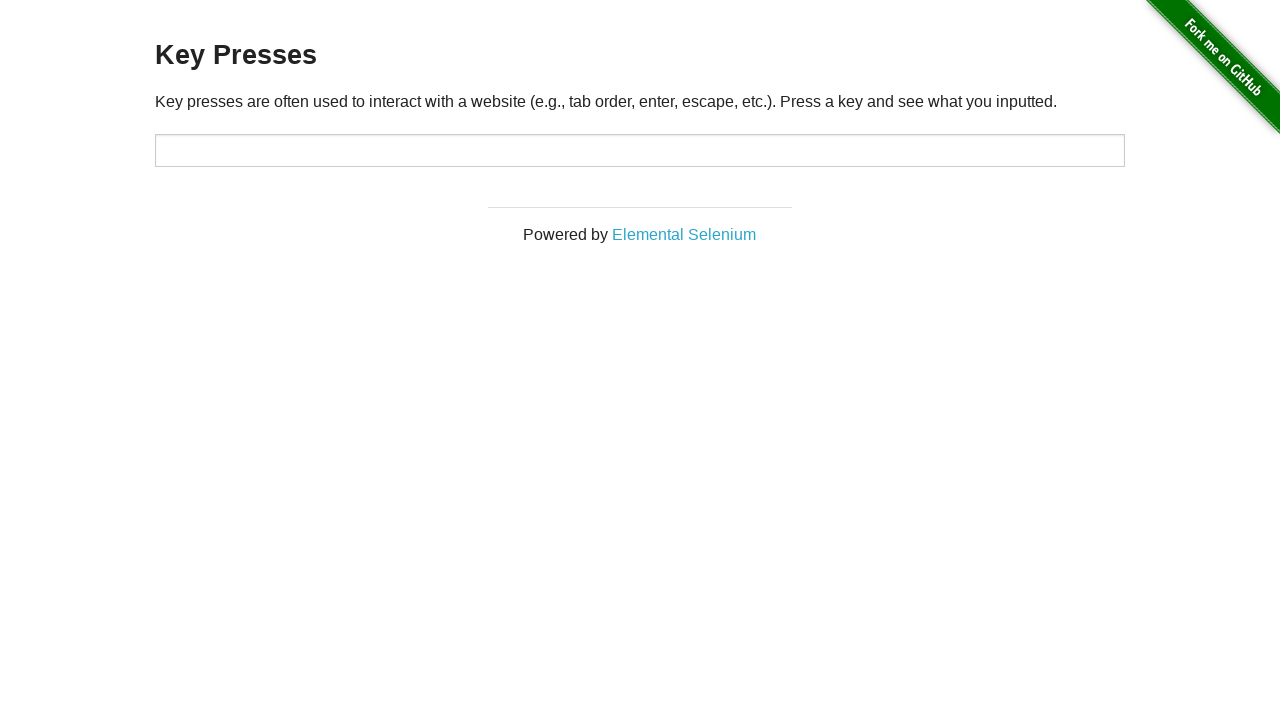